Tests the dynamic loading functionality by clicking a start button and waiting for a finish message to appear with the text "Hello World!"

Starting URL: http://the-internet.herokuapp.com/dynamic_loading/2

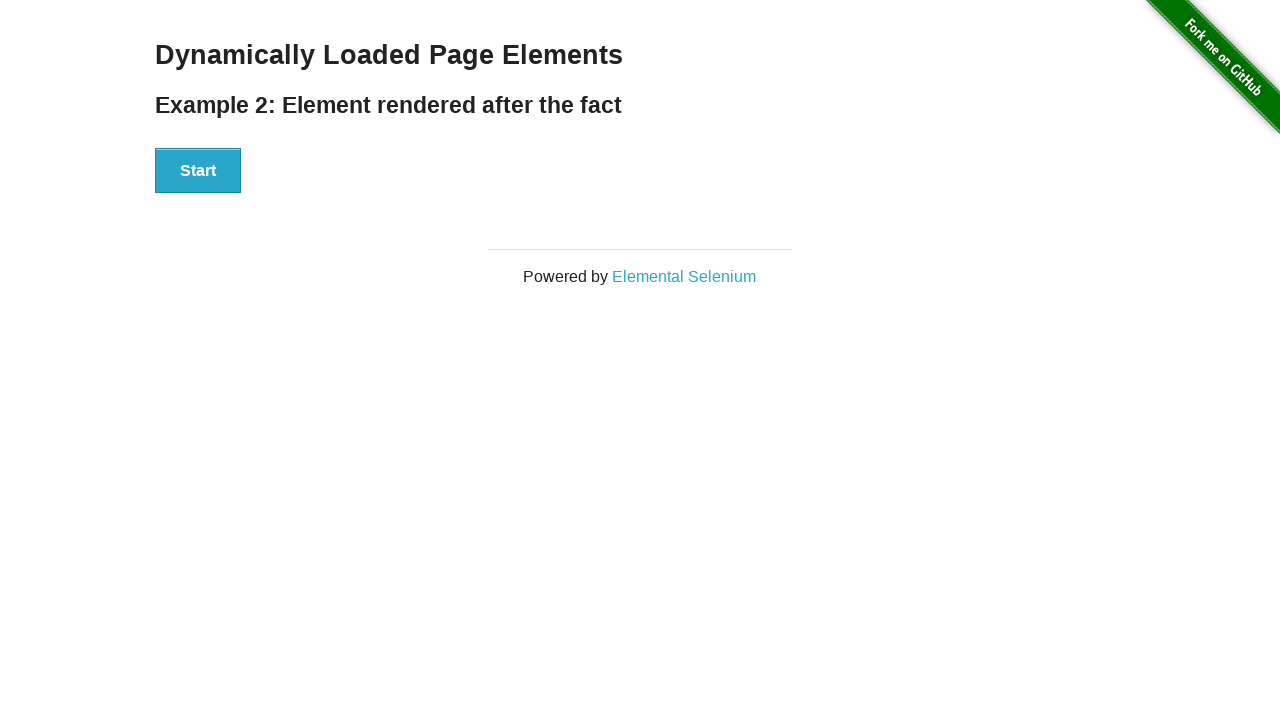

Navigated to dynamic loading page
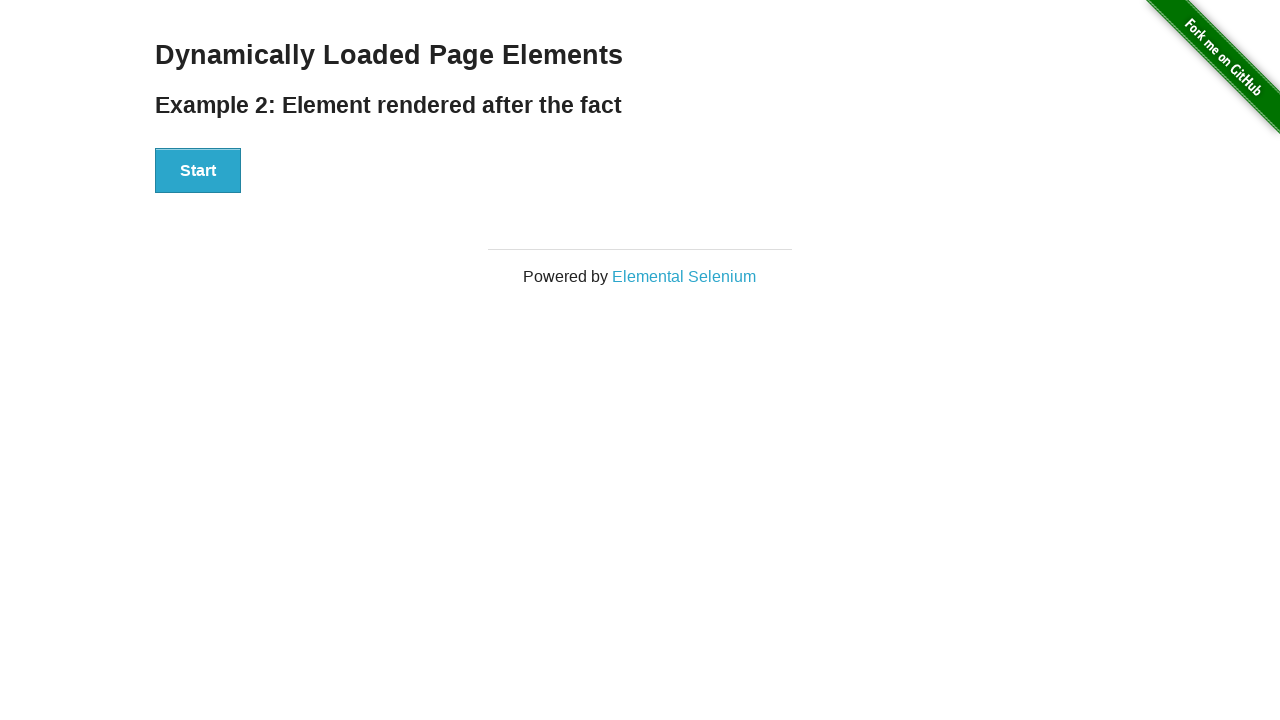

Clicked start button to begin dynamic loading at (198, 171) on #start button
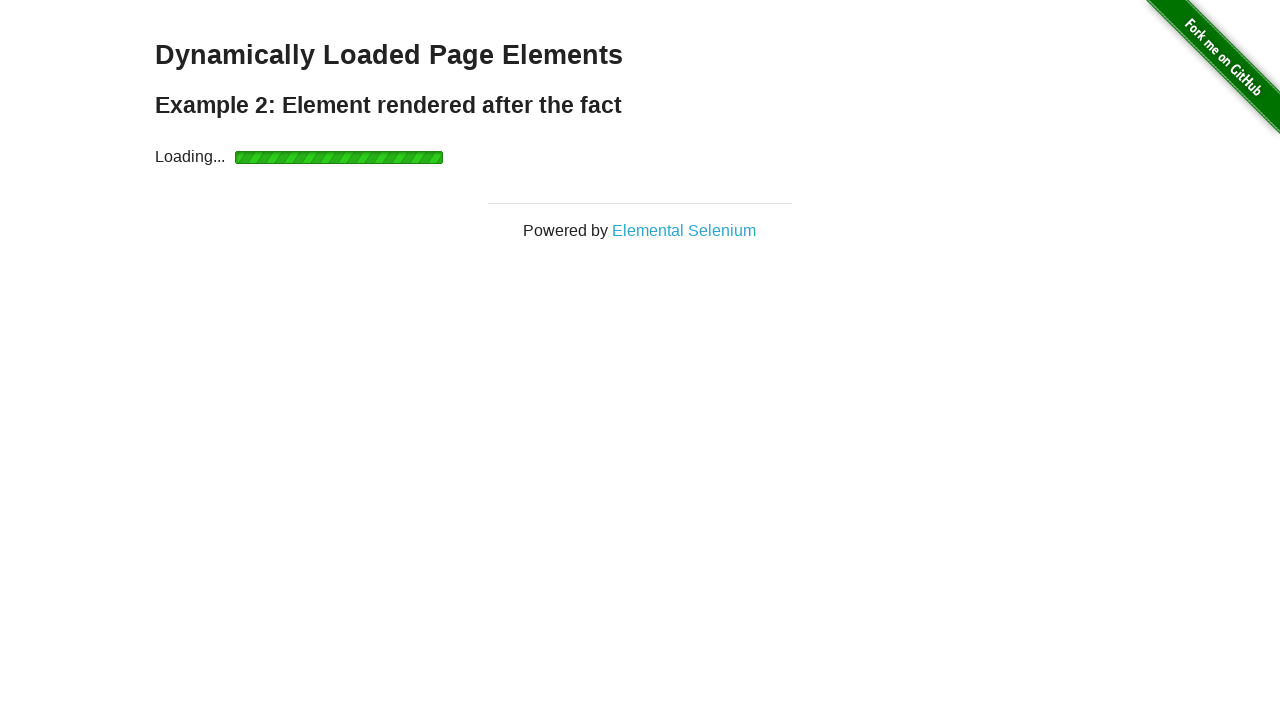

Finish element became visible after dynamic loading completed
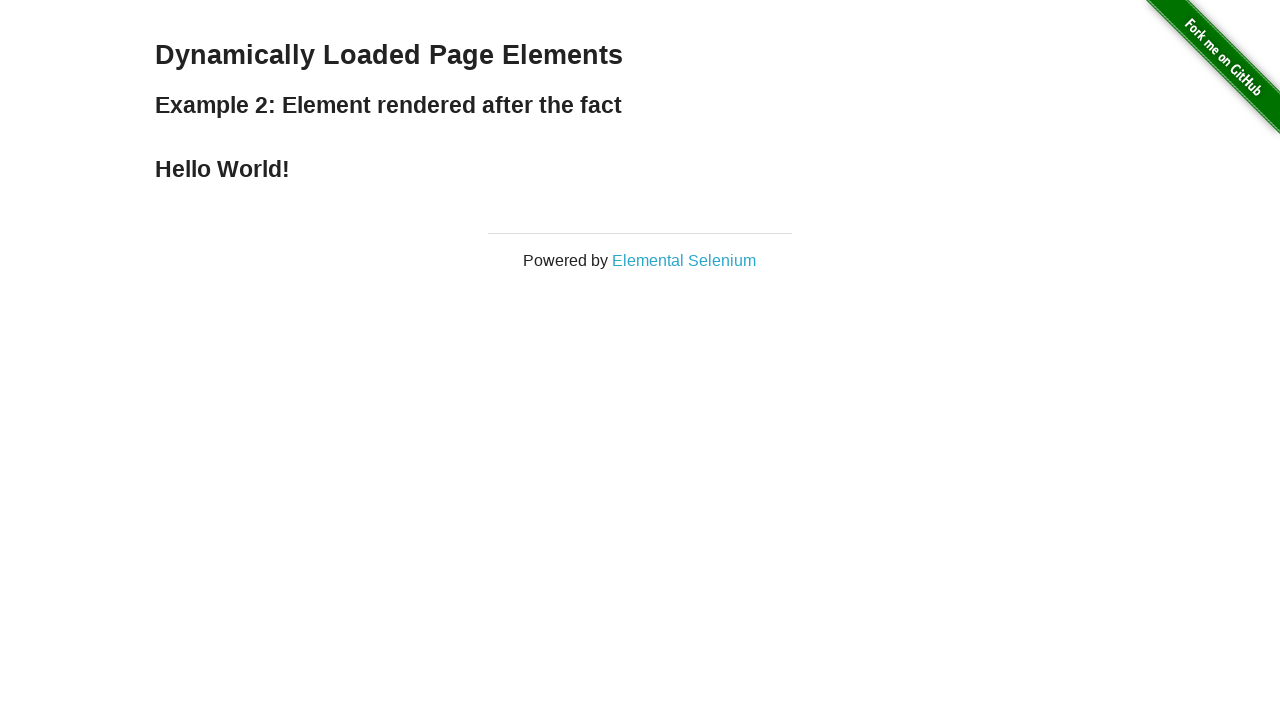

Retrieved finish element text content
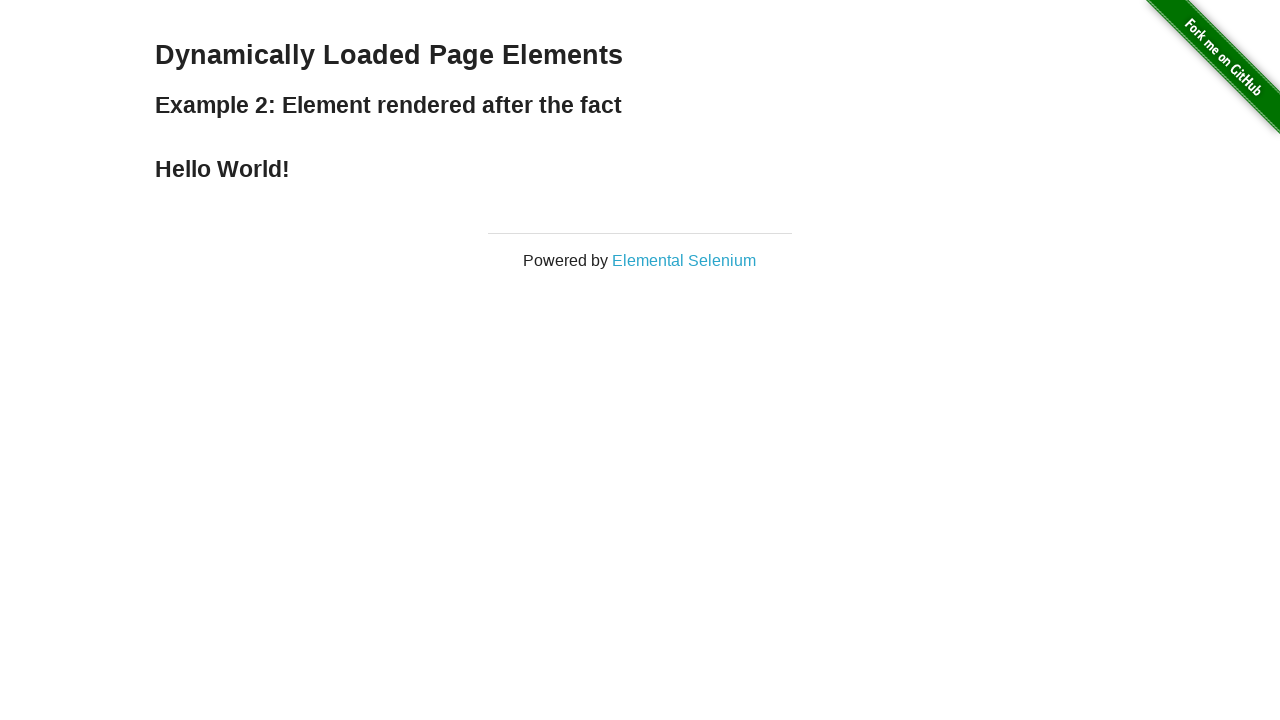

Verified finish text is 'Hello World!'
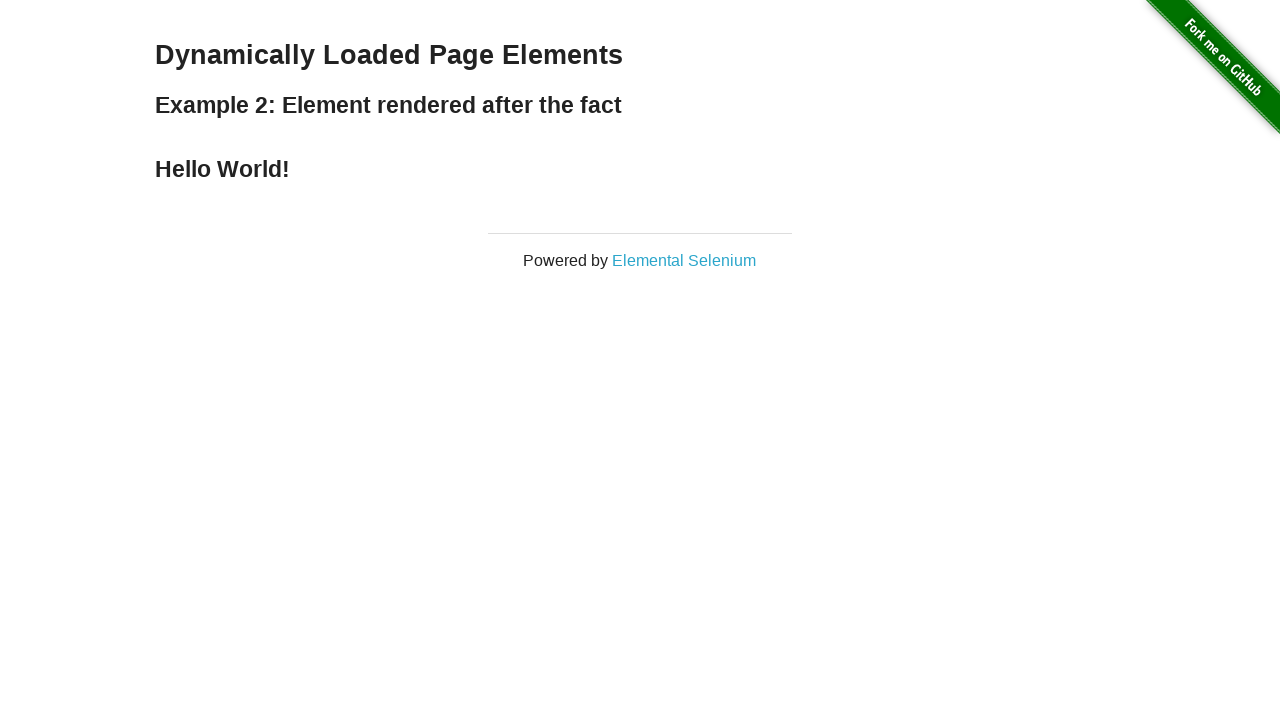

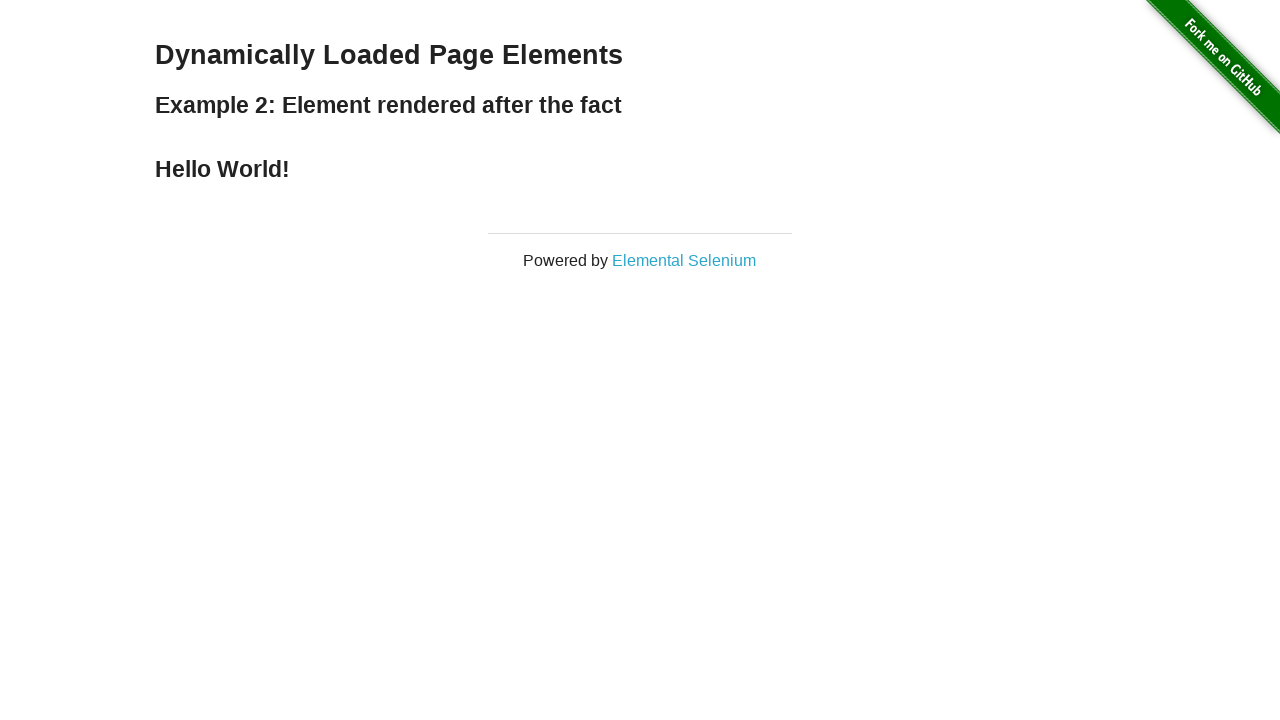